Tests sending a TAB key press using keyboard actions without targeting a specific element, and verifies the page displays the correct key that was pressed.

Starting URL: http://the-internet.herokuapp.com/key_presses

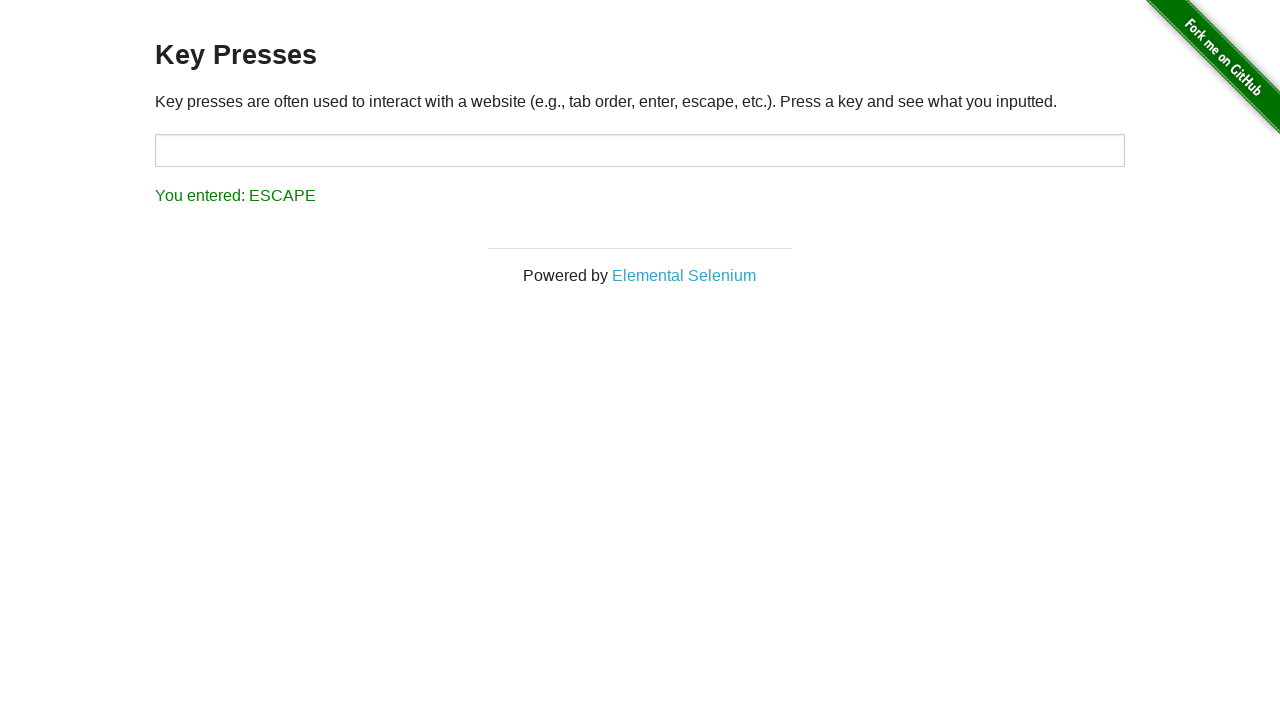

Pressed TAB key using keyboard action
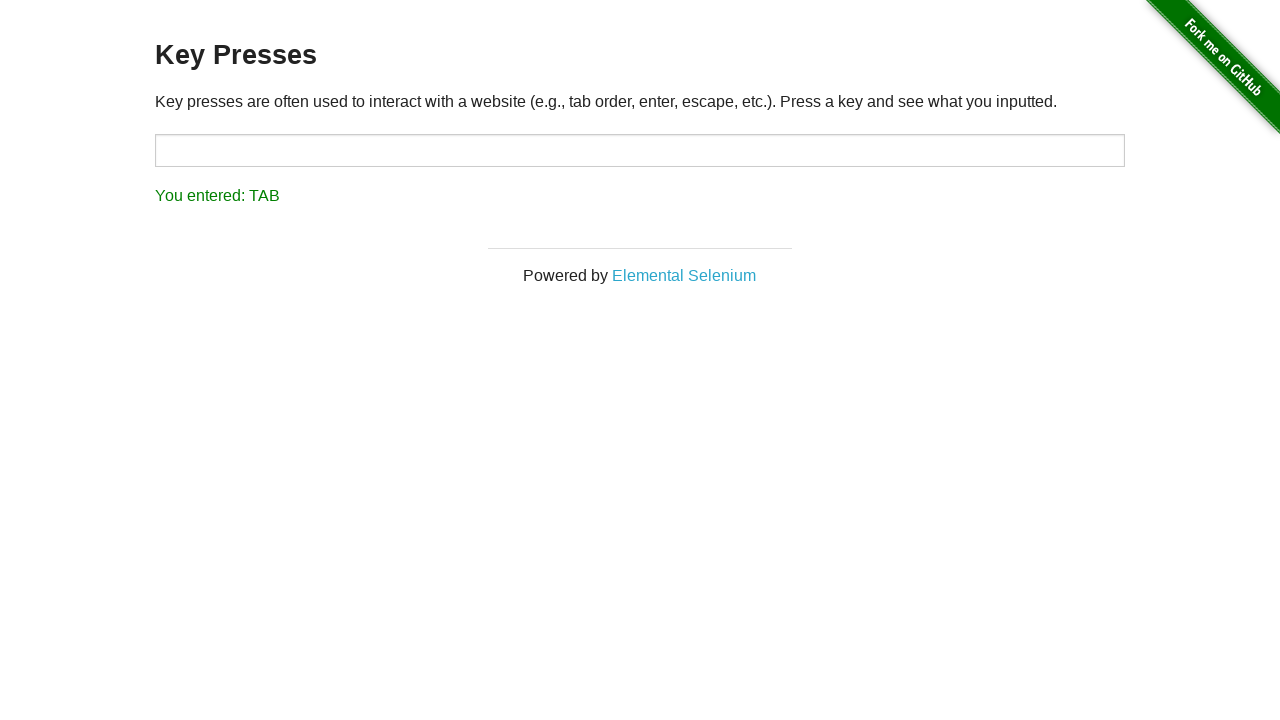

Result element loaded after TAB key press
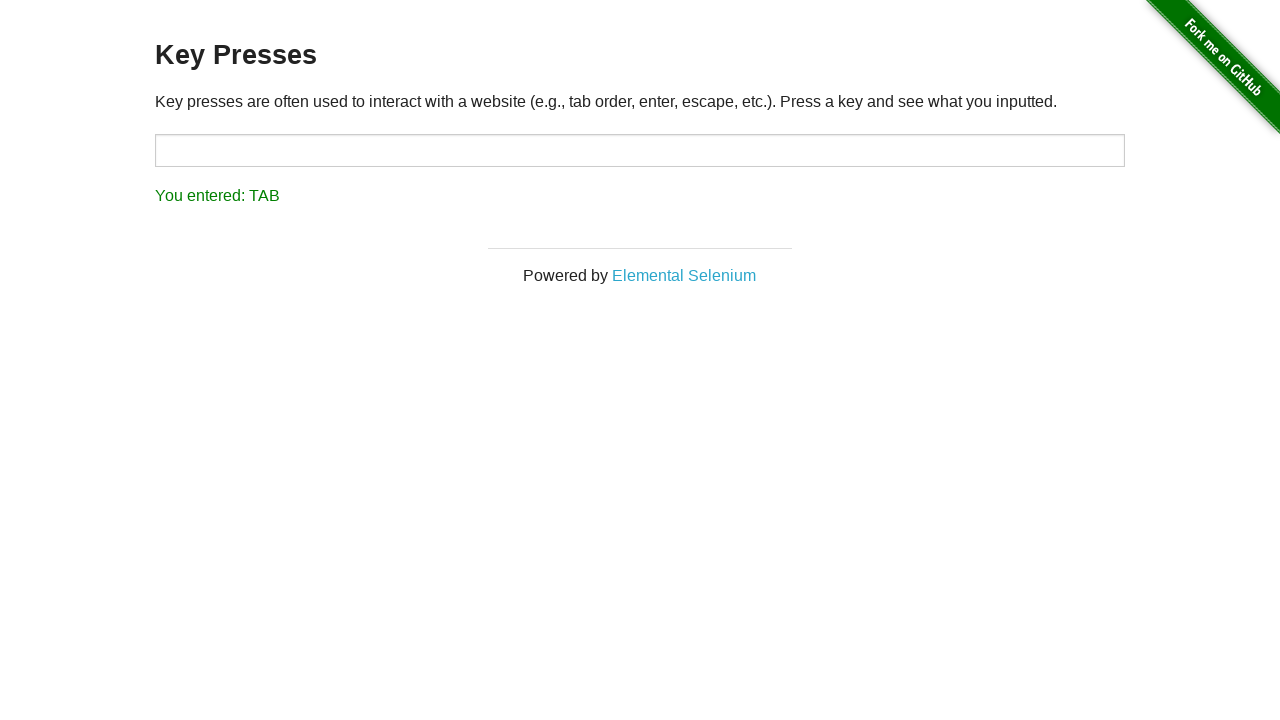

Retrieved result text content
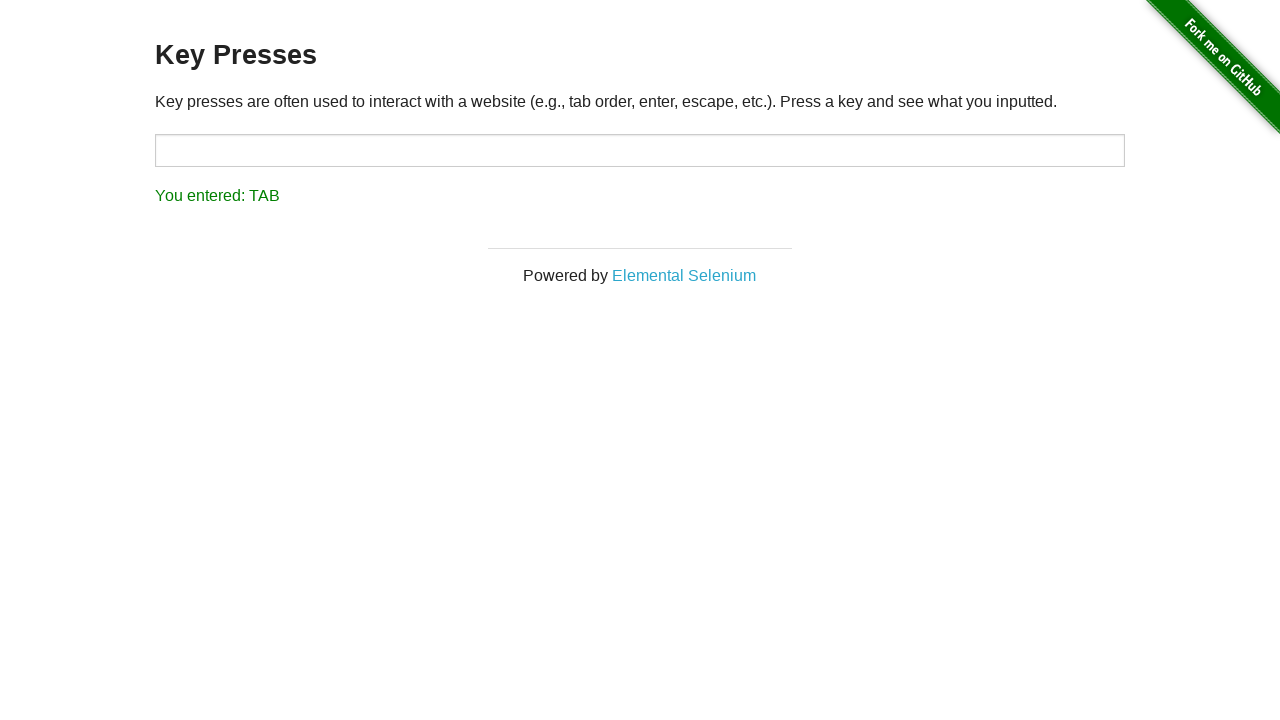

Verified result text shows 'You entered: TAB'
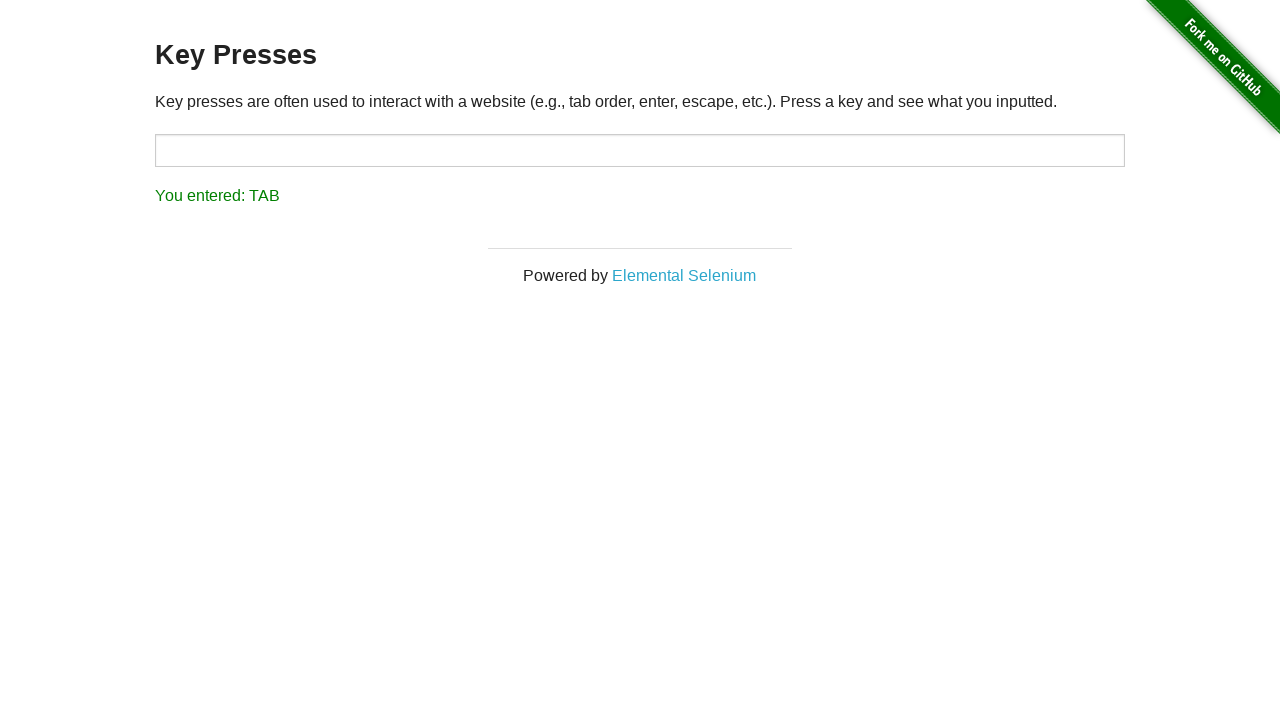

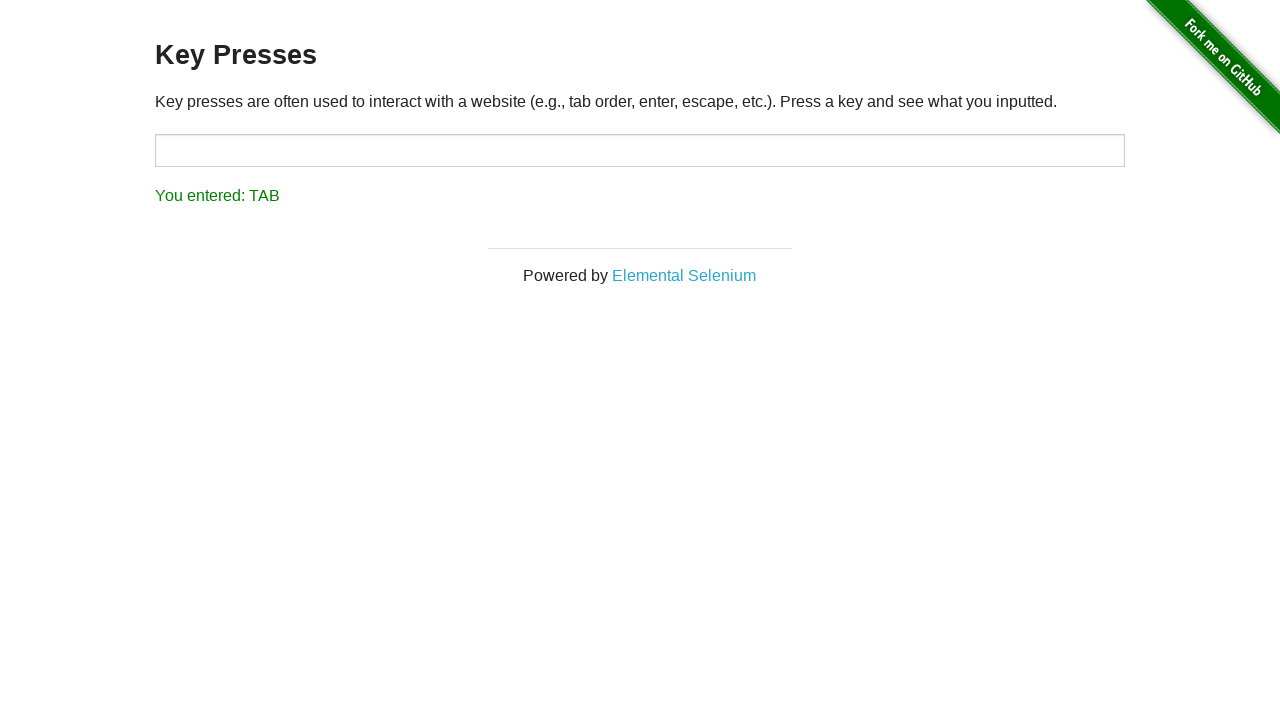